Navigates to Lazada Philippines product catalog page with a search query for earphones and waits for the page to load

Starting URL: https://www.lazada.com.ph/catalog/?page=1&q=earphones

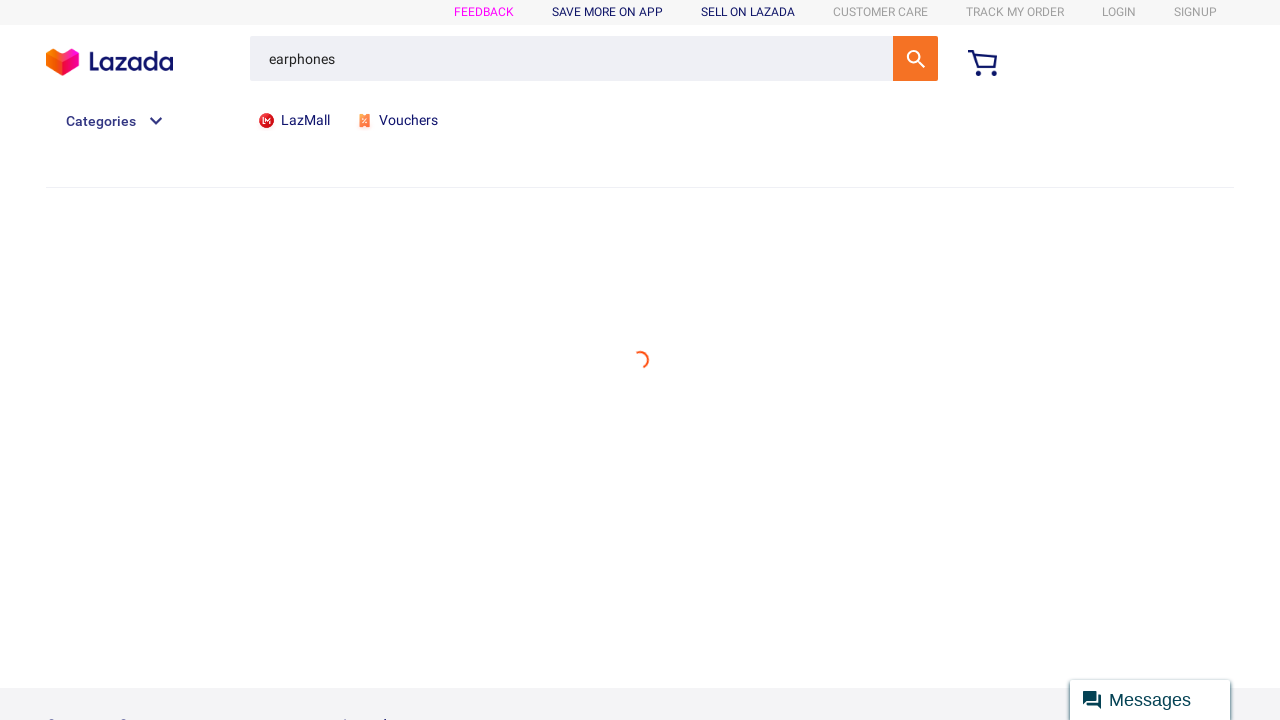

Navigated to Lazada Philippines earphones catalog page and waited for DOM to load
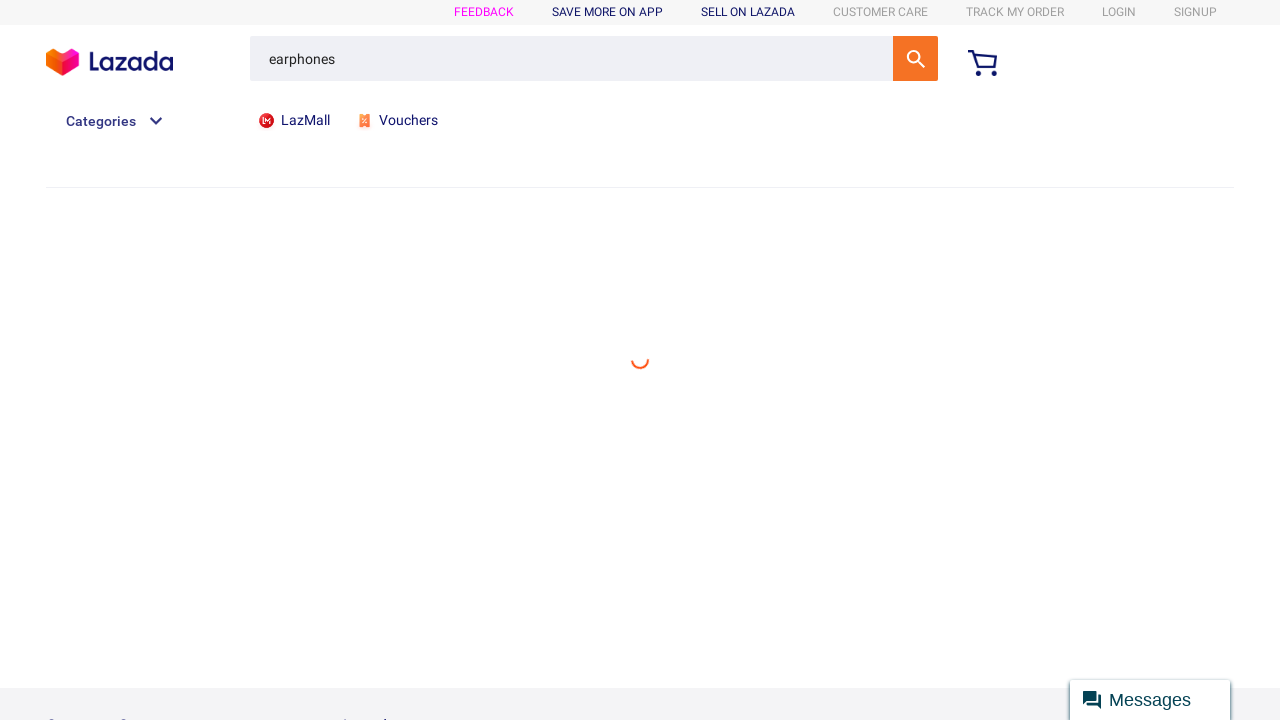

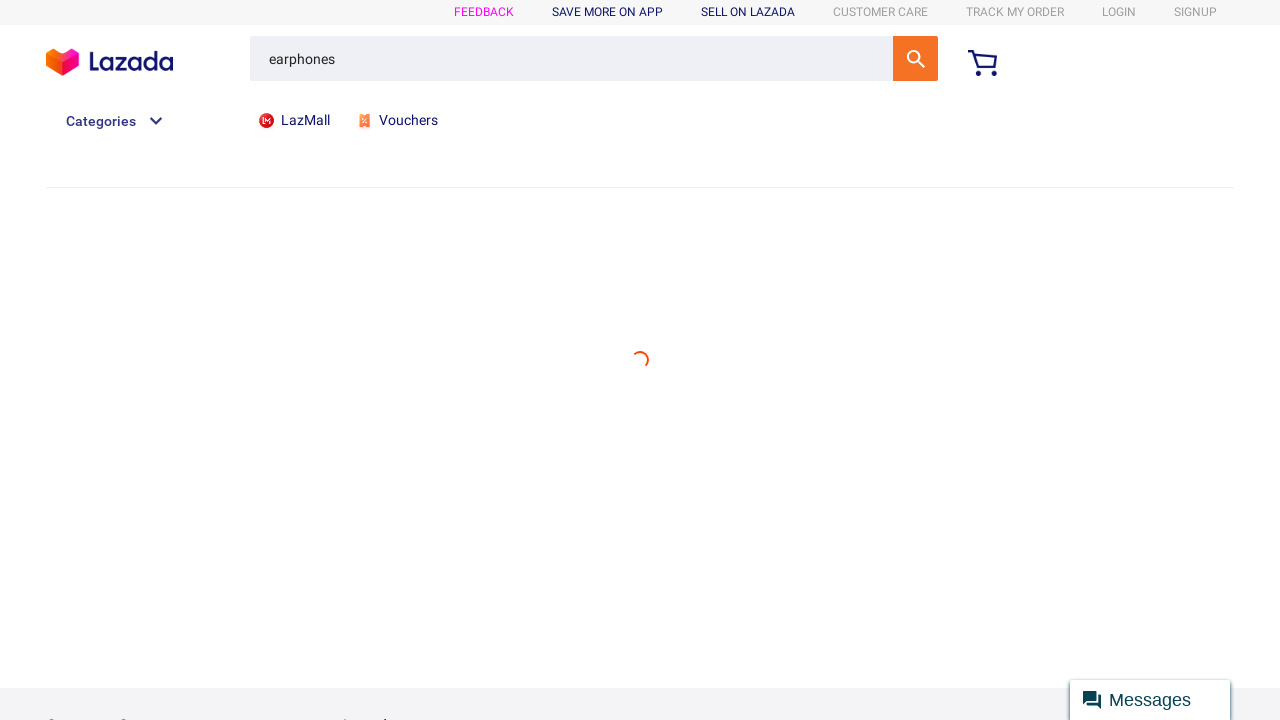